Navigates to the Selenium downloads page and maximizes the browser window to verify the page loads successfully.

Starting URL: https://www.selenium.dev/downloads/

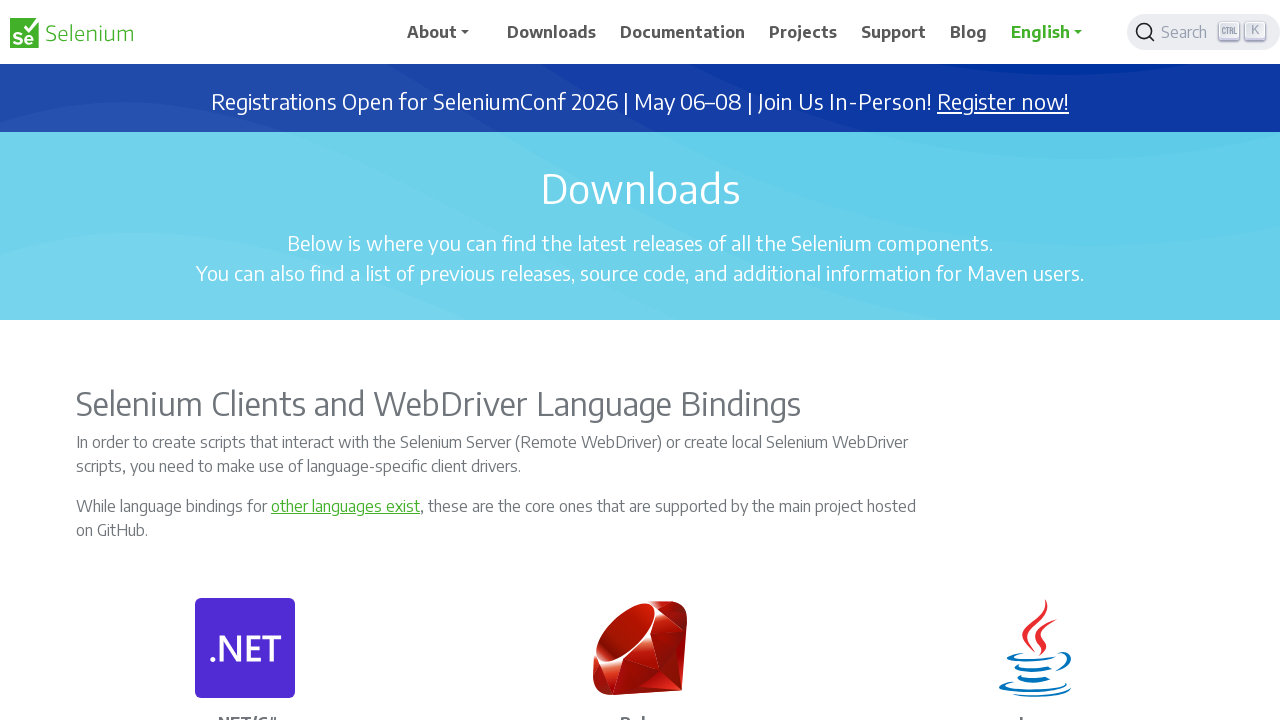

Set viewport to maximized size (1920x1080)
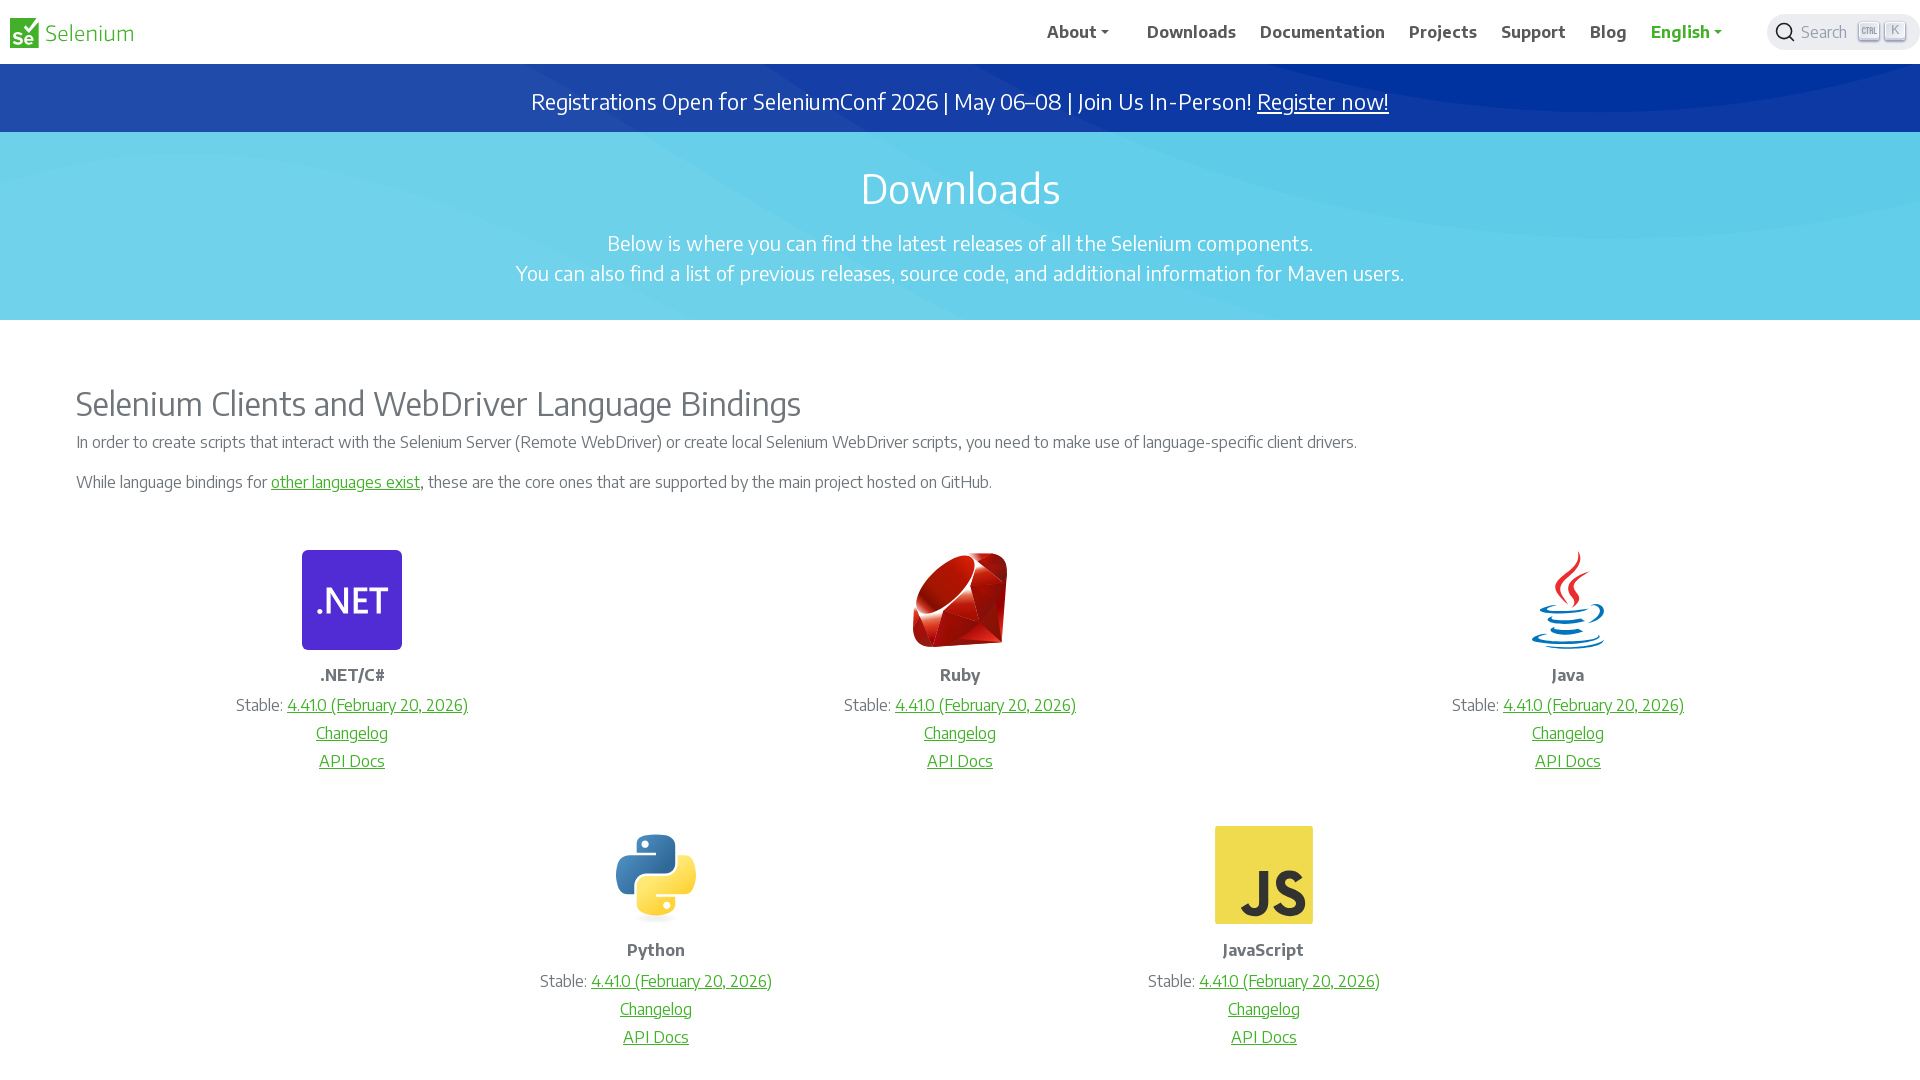

Waited for body element to load
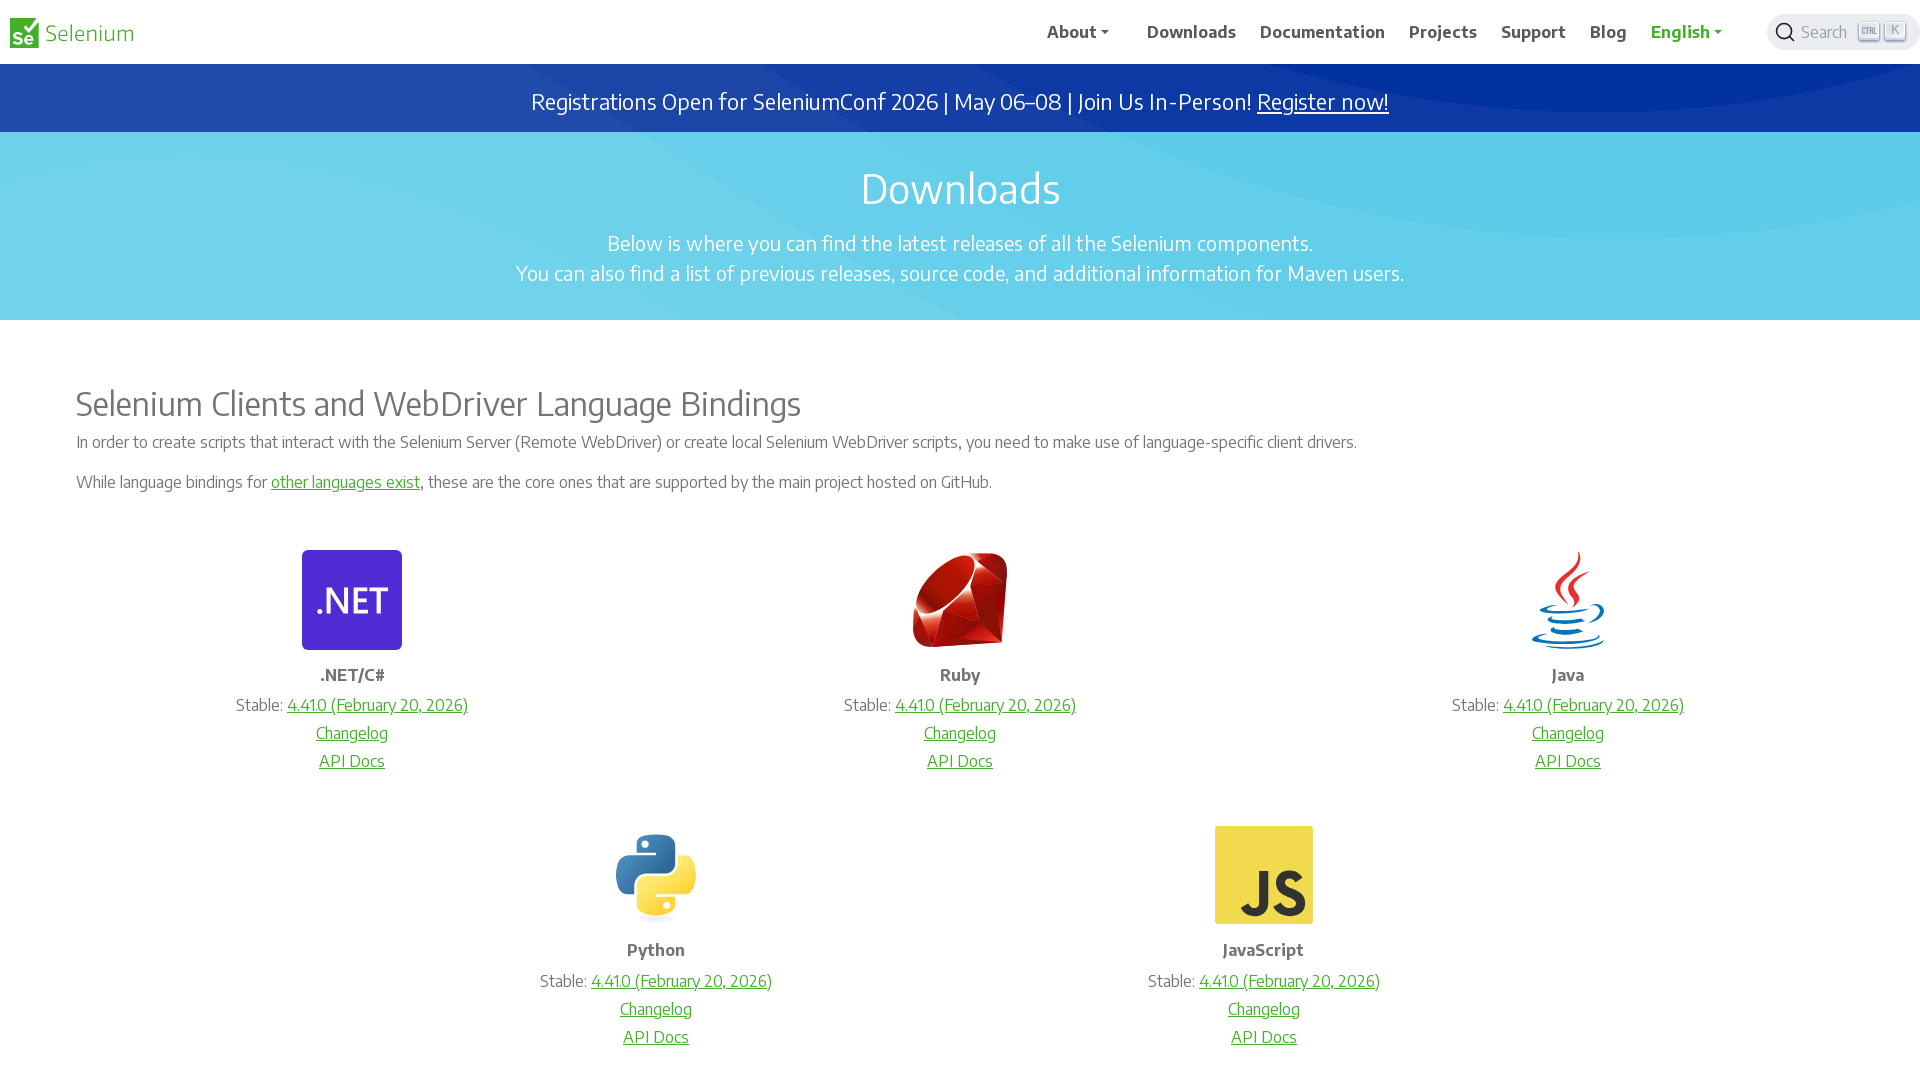

Verified page loaded successfully by finding h1 heading element
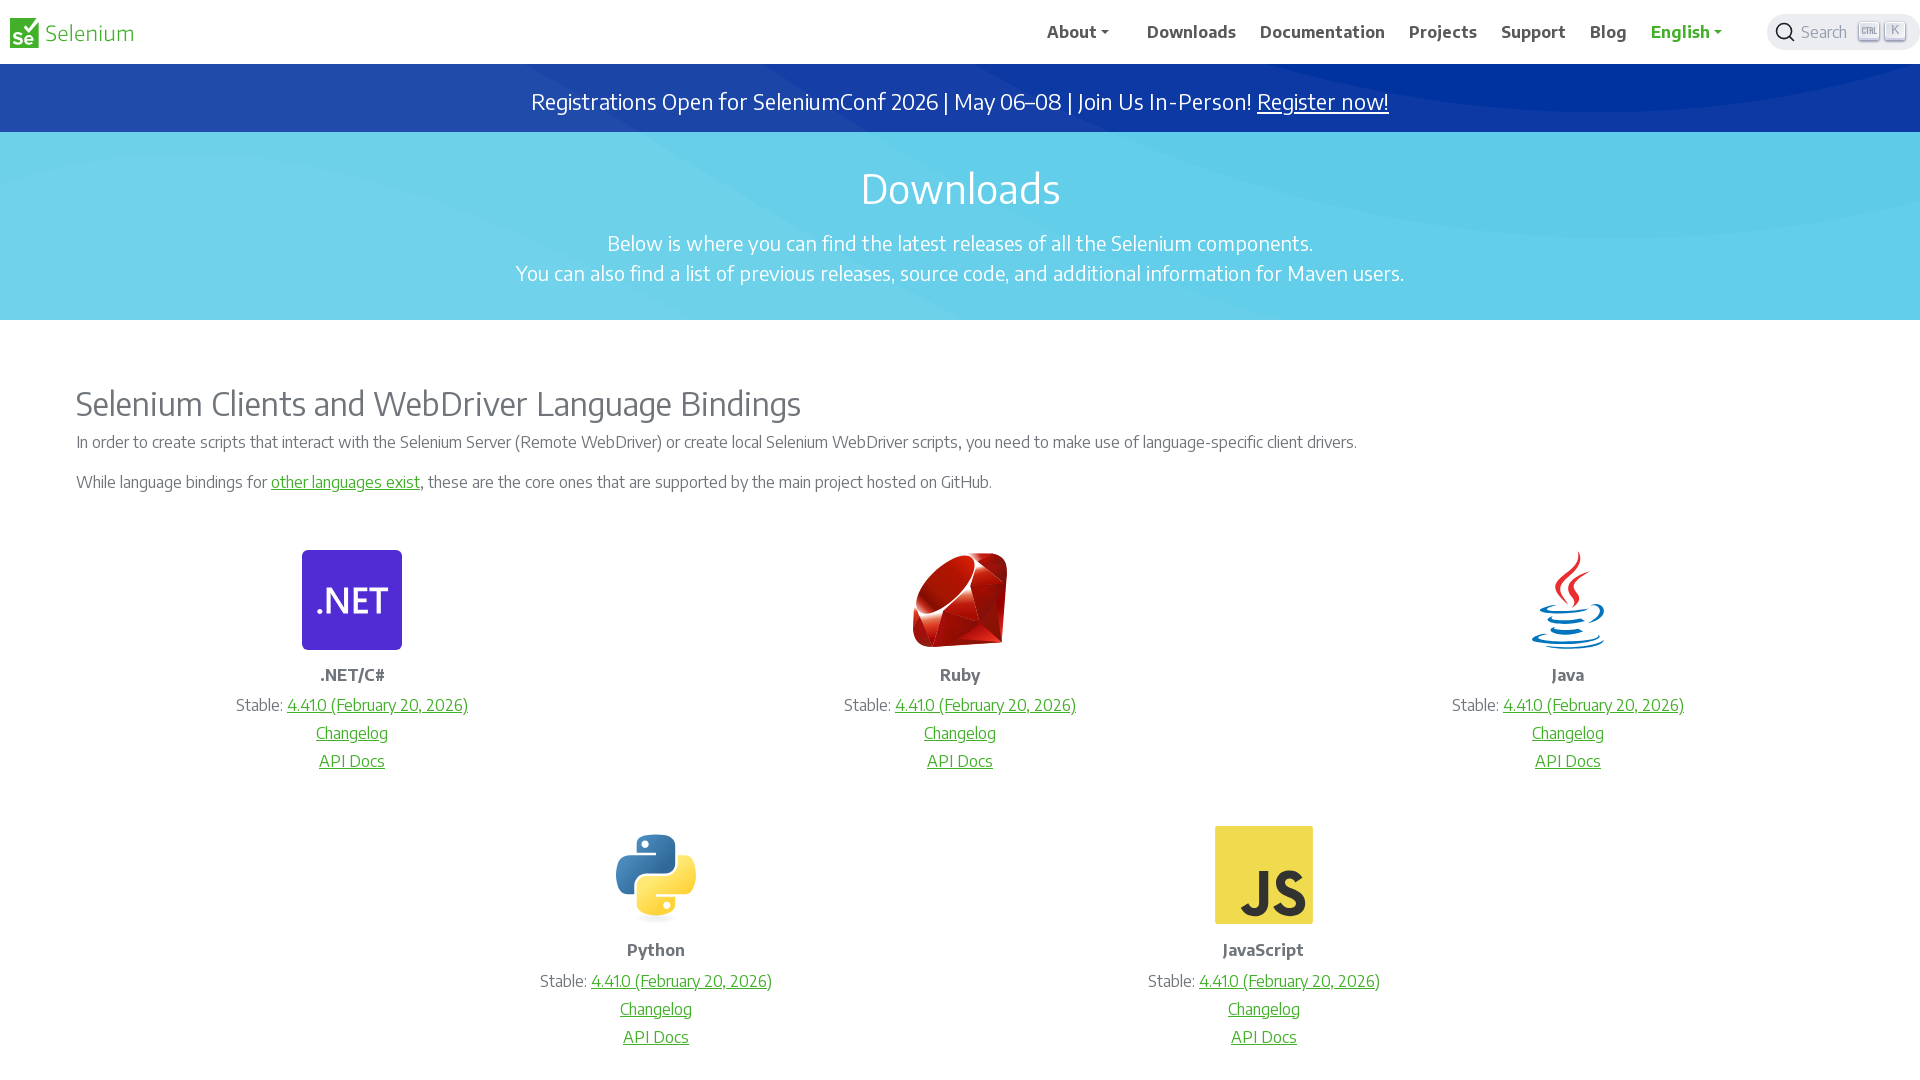

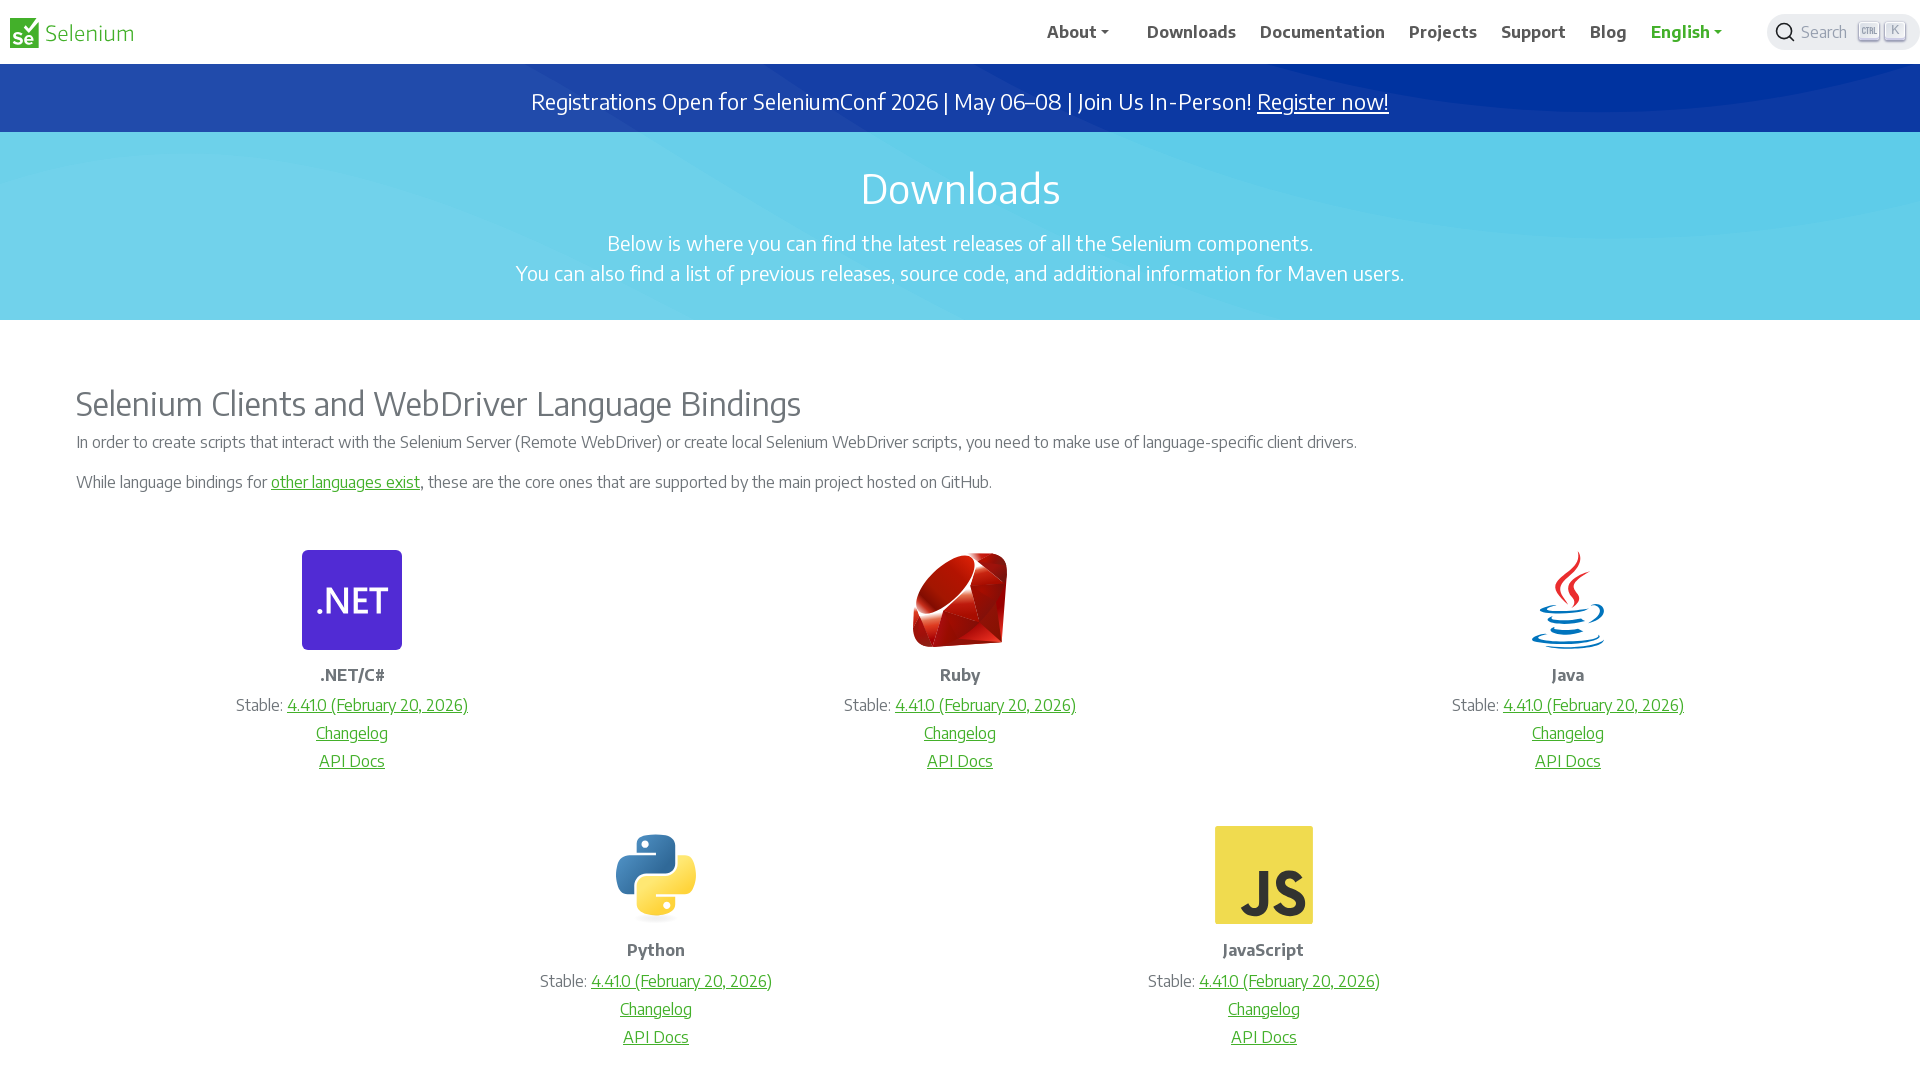